Tests text input functionality by entering text into an input field and clicking a button, which updates the button's label to the entered text.

Starting URL: http://uitestingplayground.com/textinput

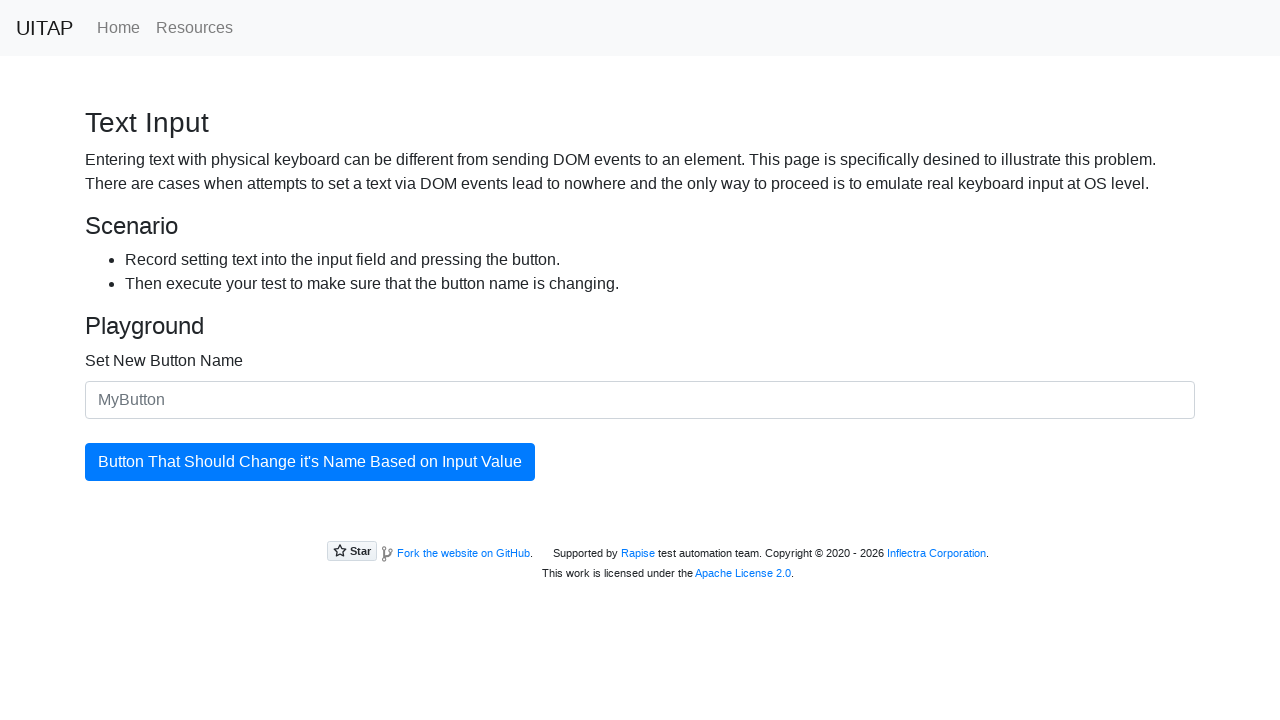

Filled input field with 'SkyPro' on #newButtonName
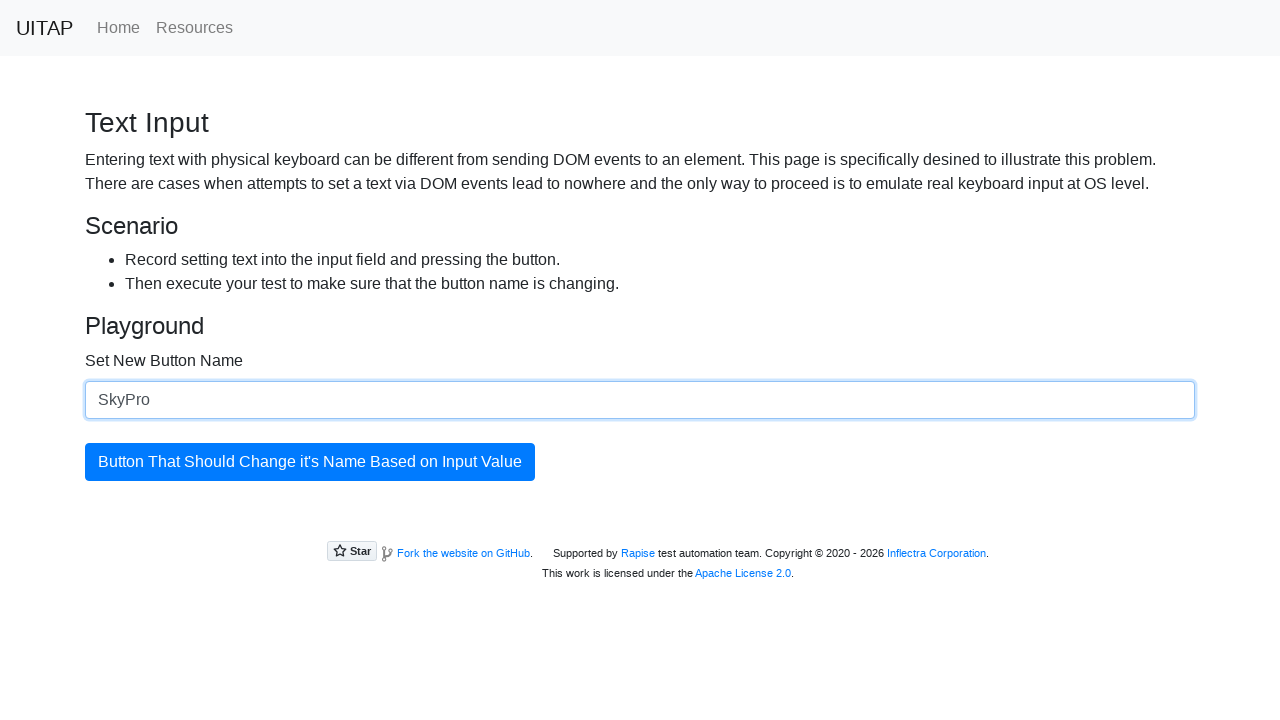

Clicked the button to update its label at (310, 462) on #updatingButton
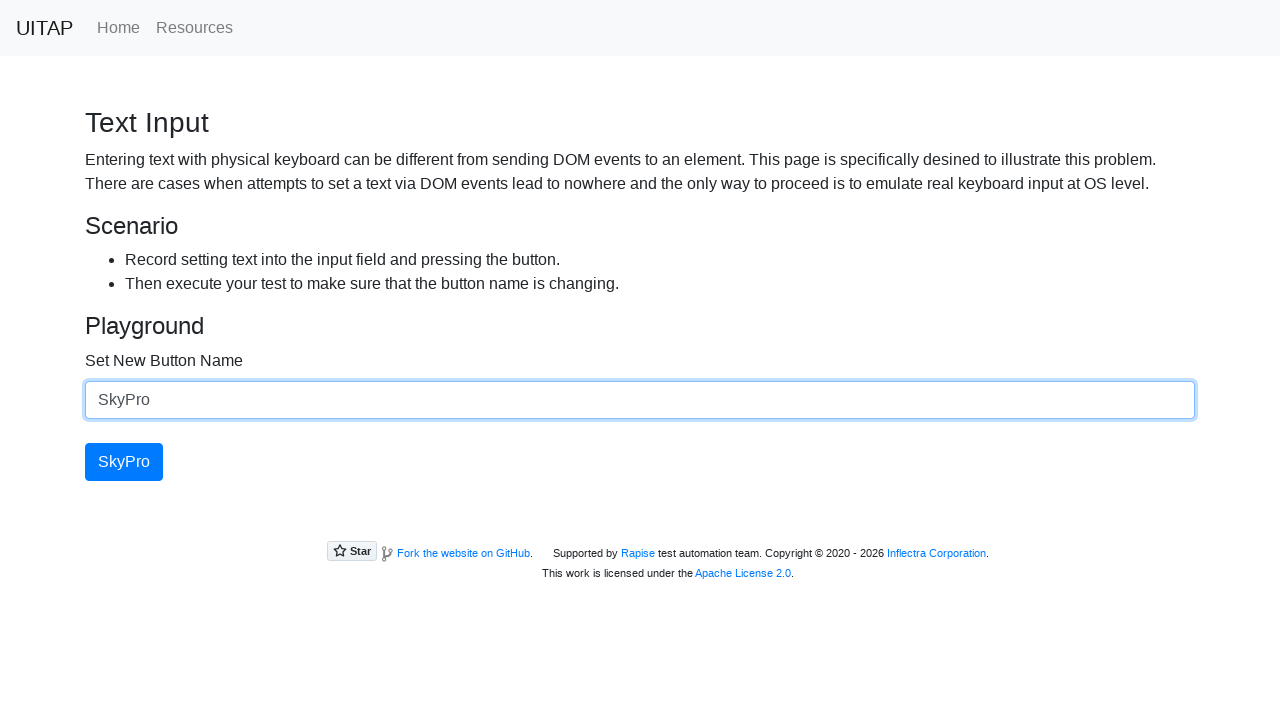

Button element is ready and button label has been updated to 'SkyPro'
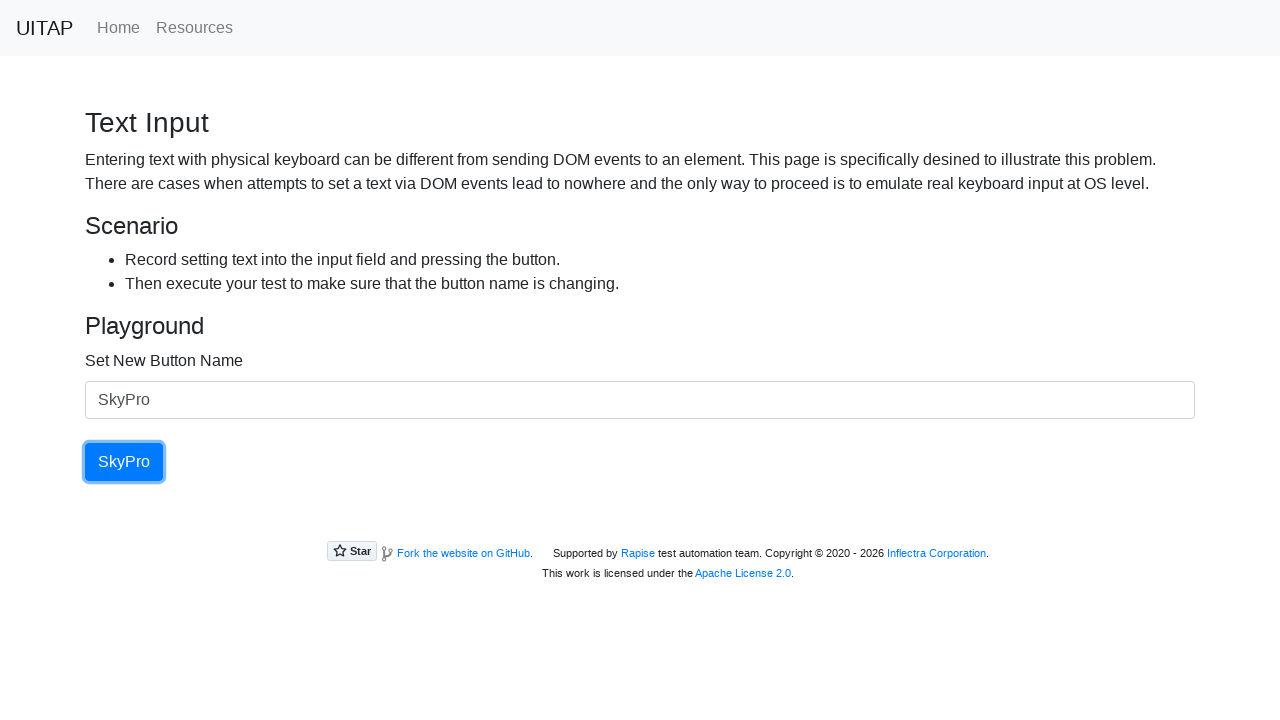

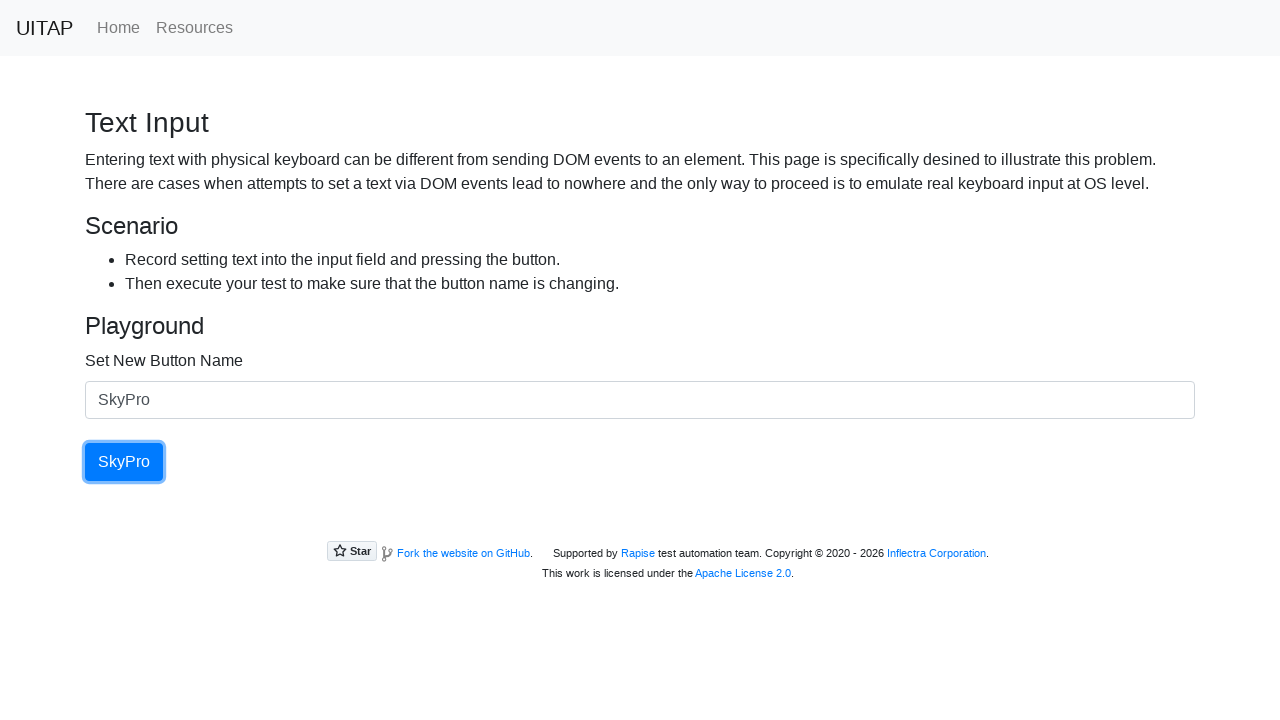